Verifies that the carousel next button works correctly by clicking through slides and verifying image sources

Starting URL: https://www.demoblaze.com/

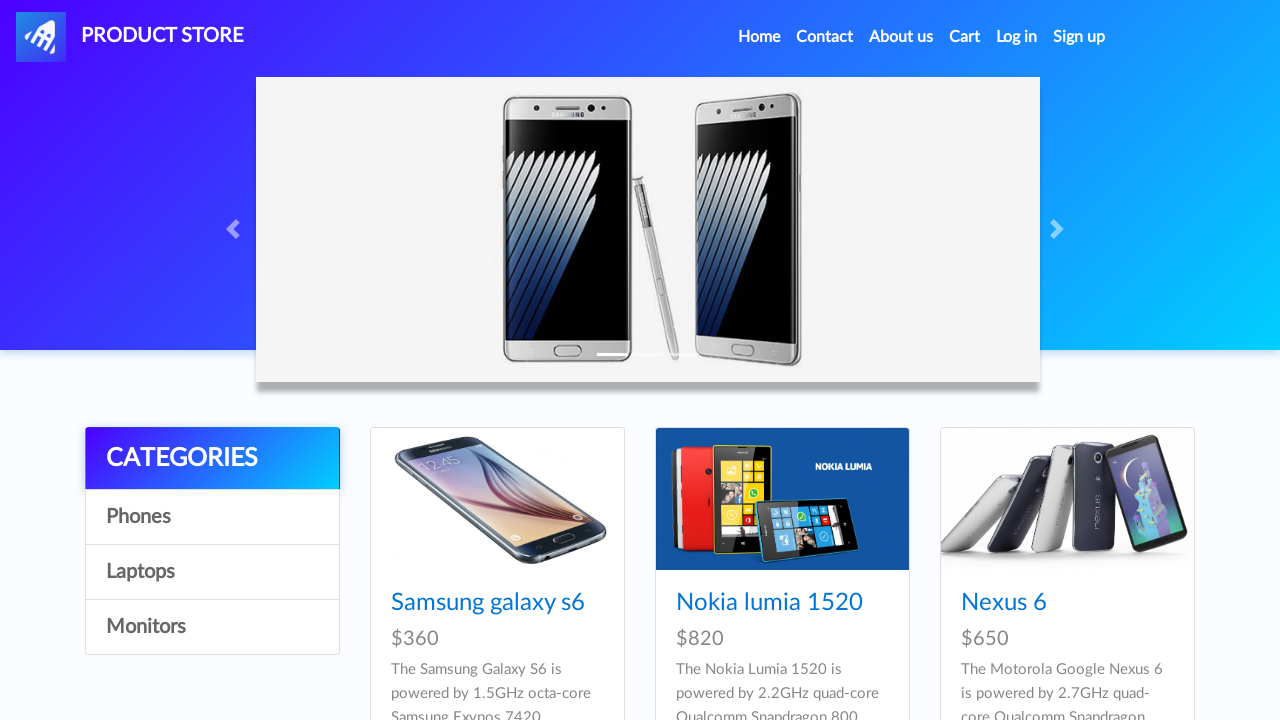

Waited for page to load (networkidle)
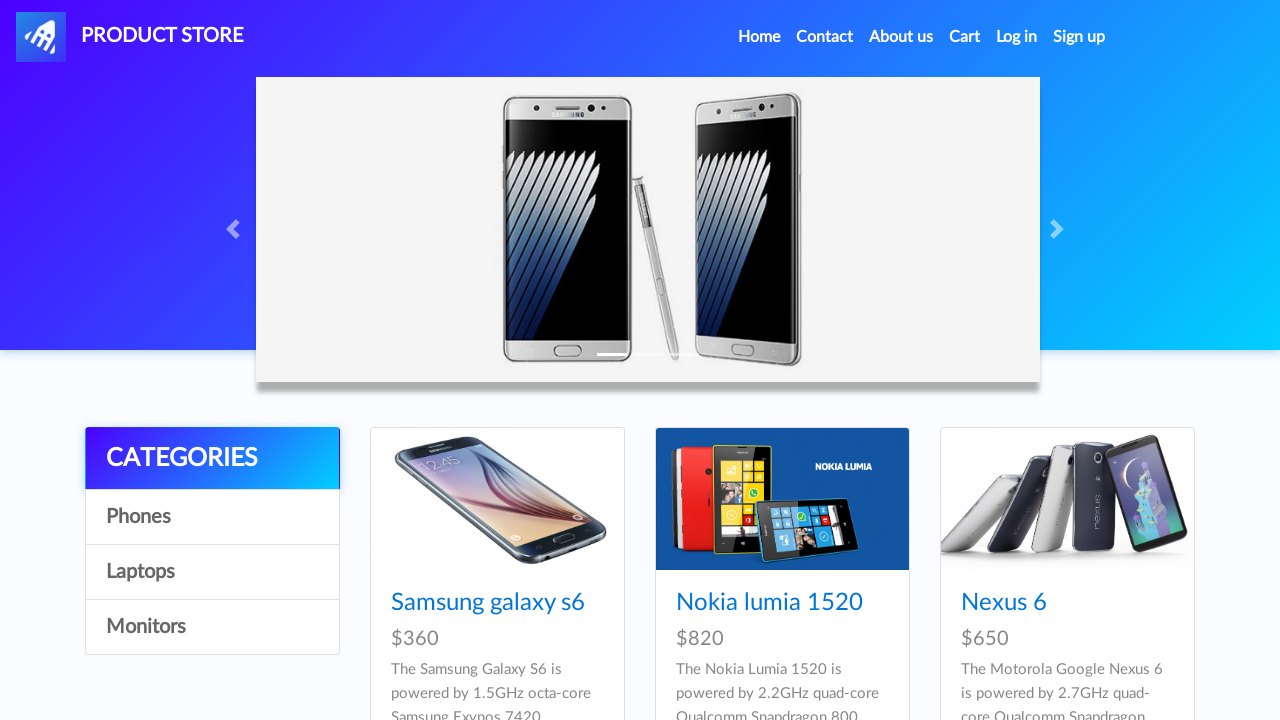

Verified carousel image source is 'Samsung1.jpg'
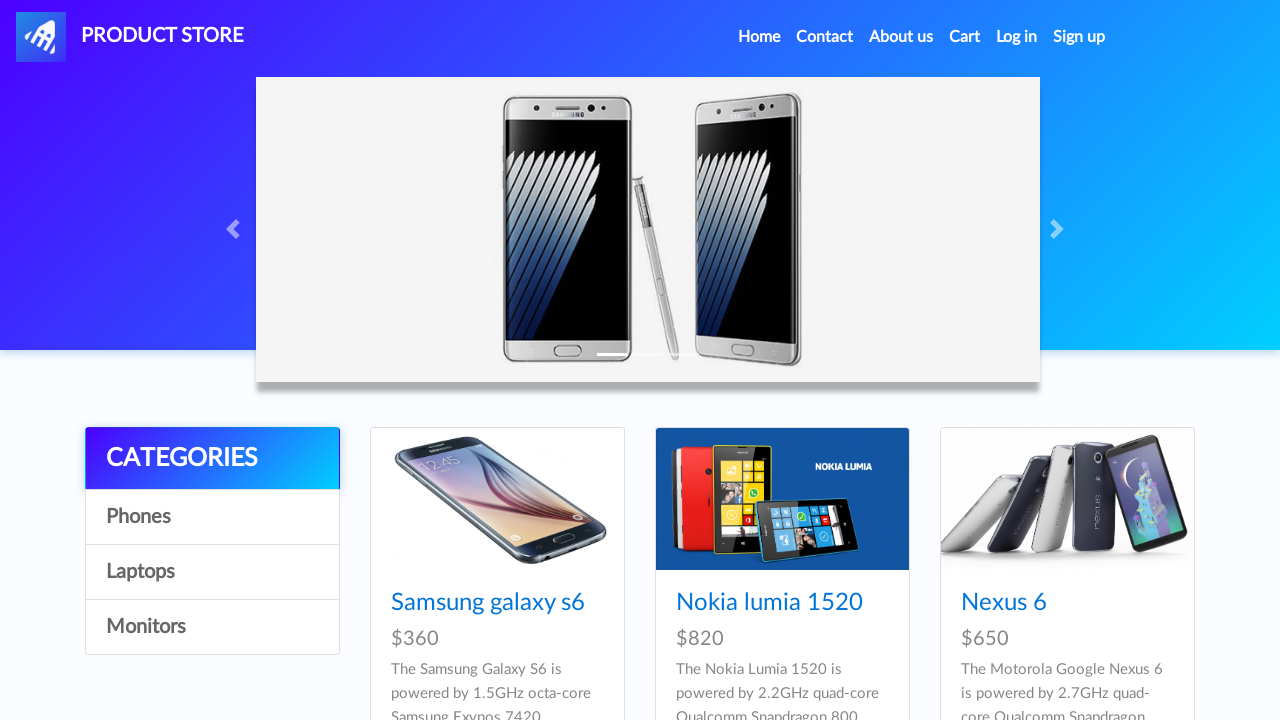

Verified carousel image alt text is 'First slide'
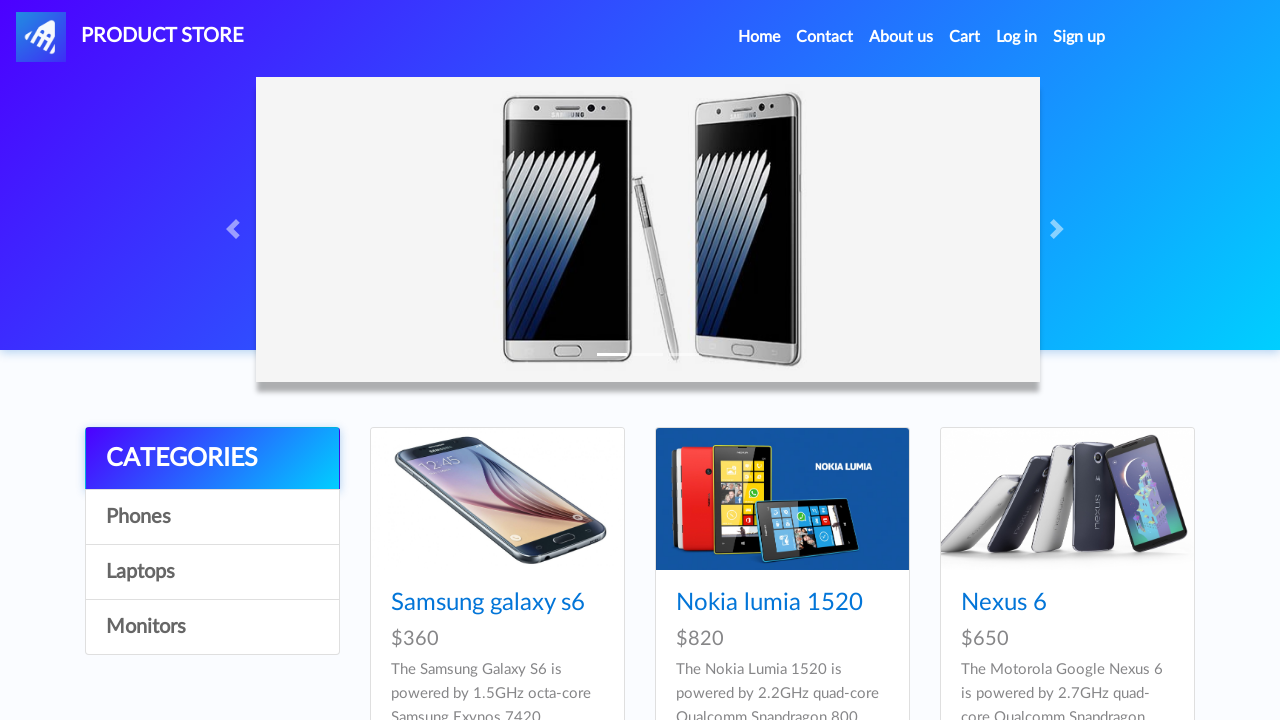

Clicked next button on carousel at (1060, 229) on span.sr-only >> internal:has-text="Next"i
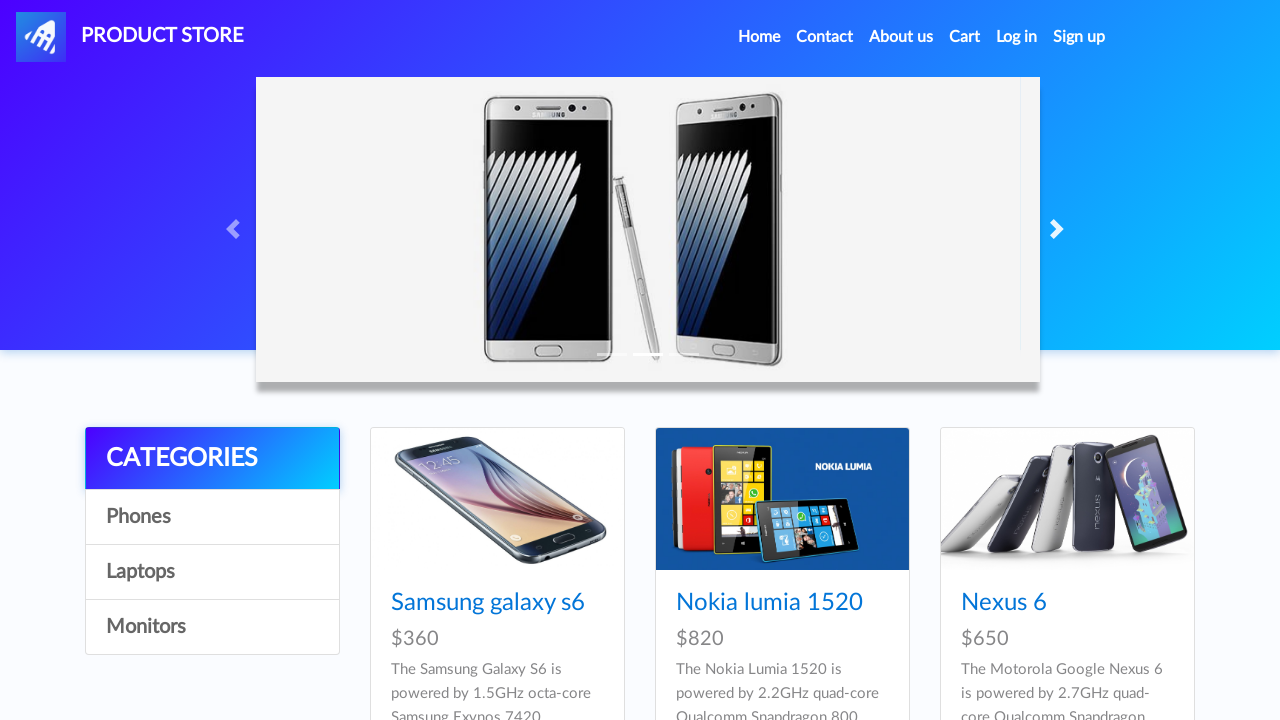

Waited 1 second for carousel transition
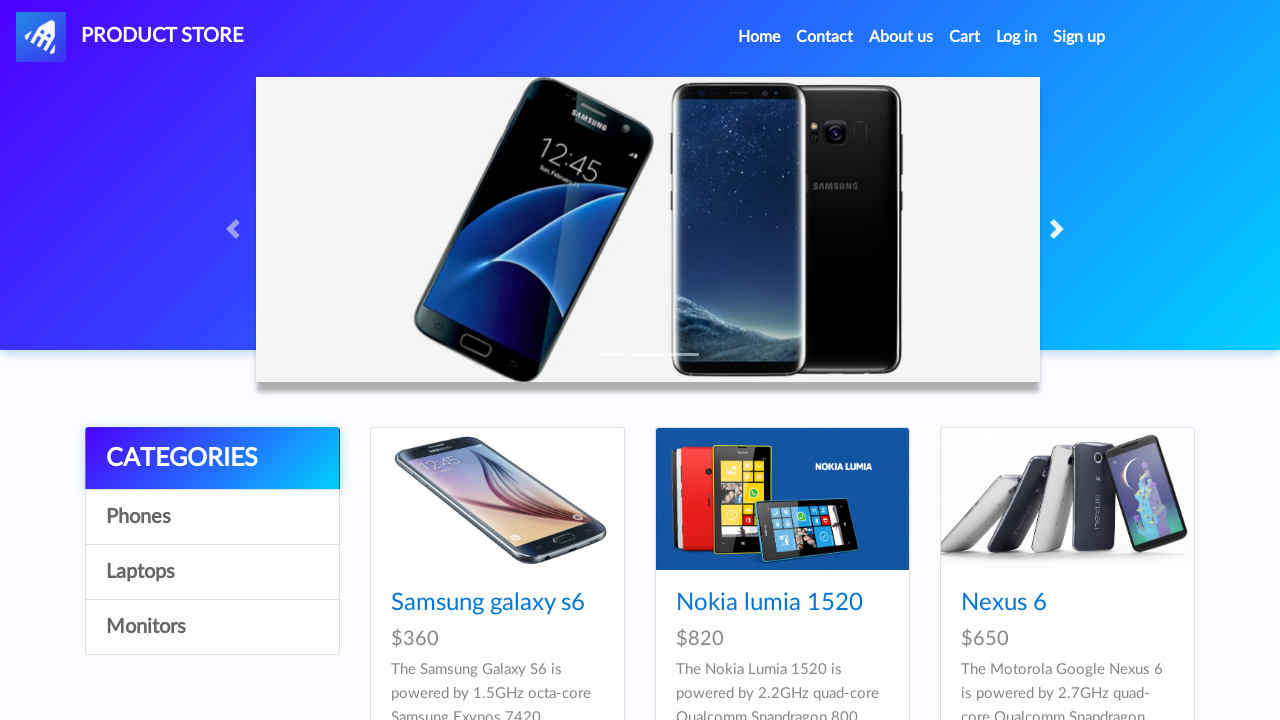

Verified carousel image source is 'nexus1.jpg'
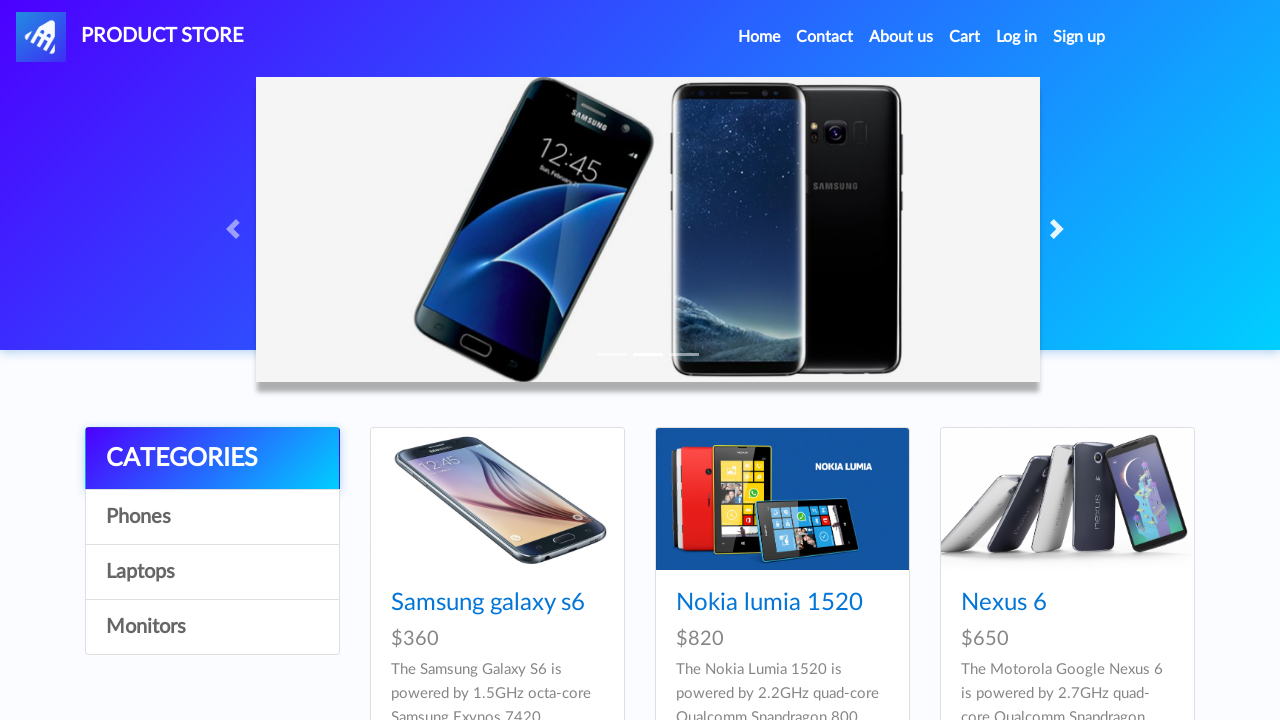

Verified carousel image alt text is 'Second slide'
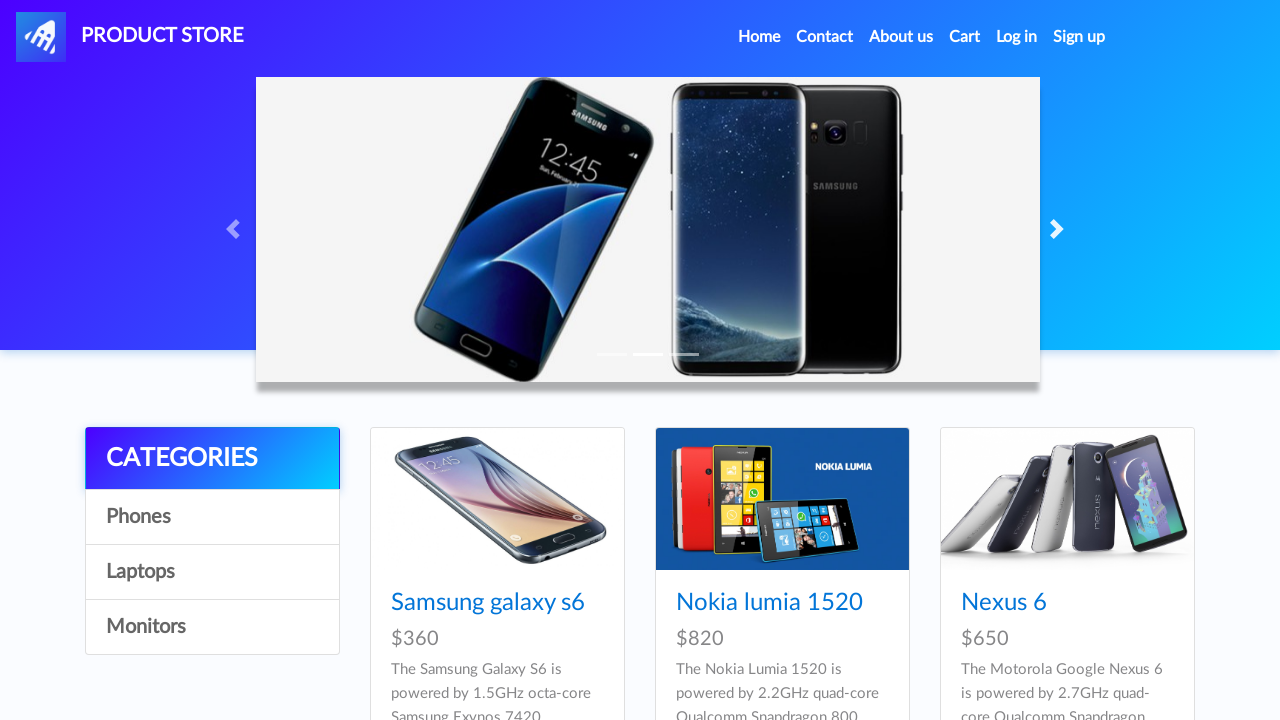

Clicked next button on carousel at (1060, 229) on span.sr-only >> internal:has-text="Next"i
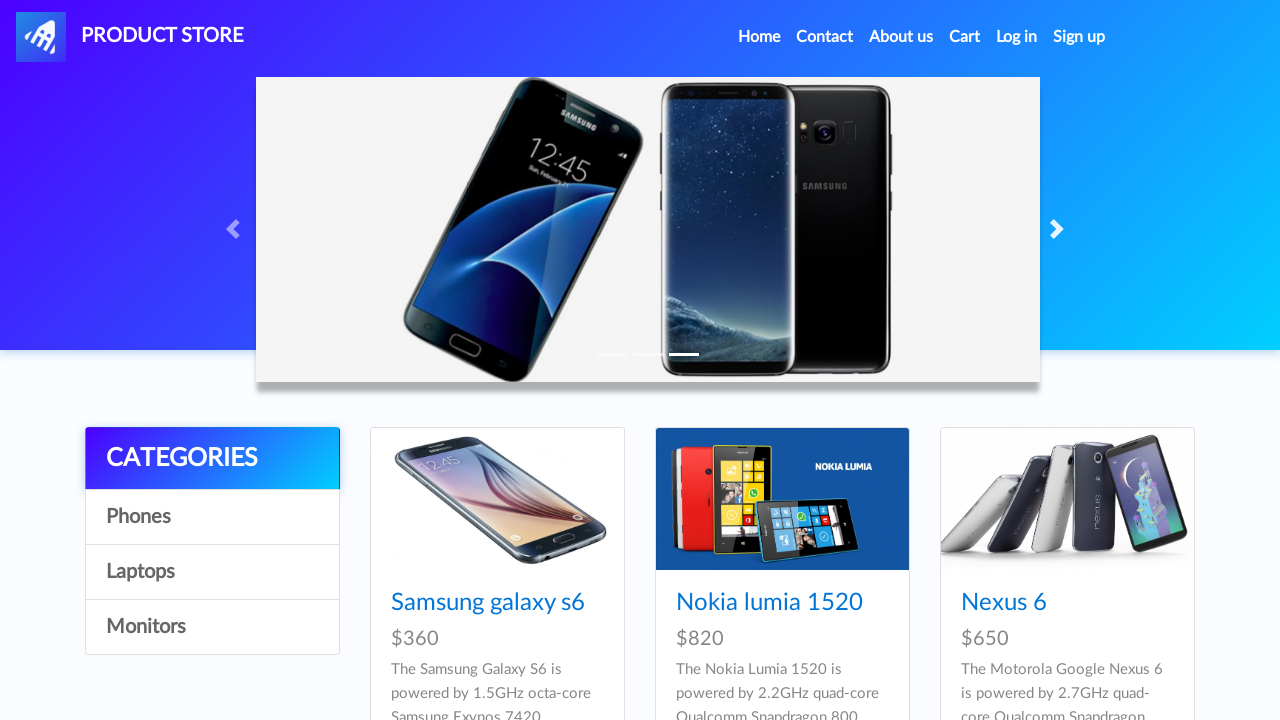

Waited 1 second for carousel transition
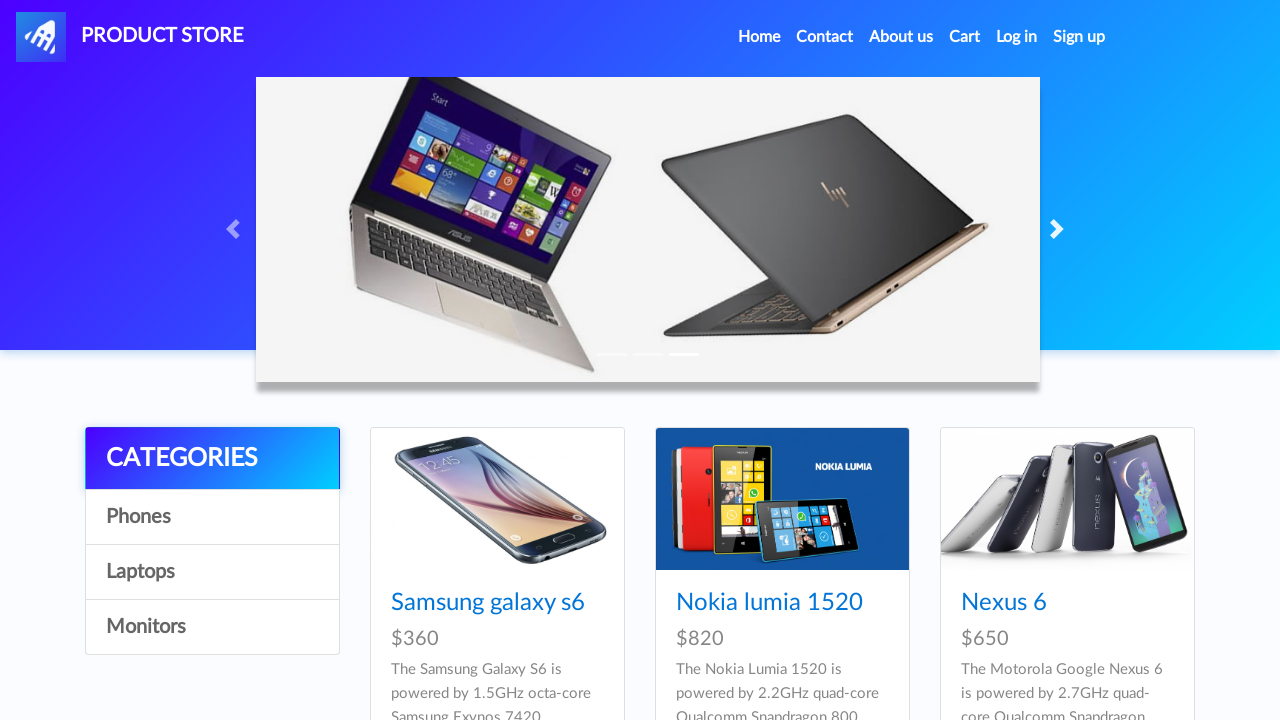

Verified carousel image source is 'iphone1.jpg'
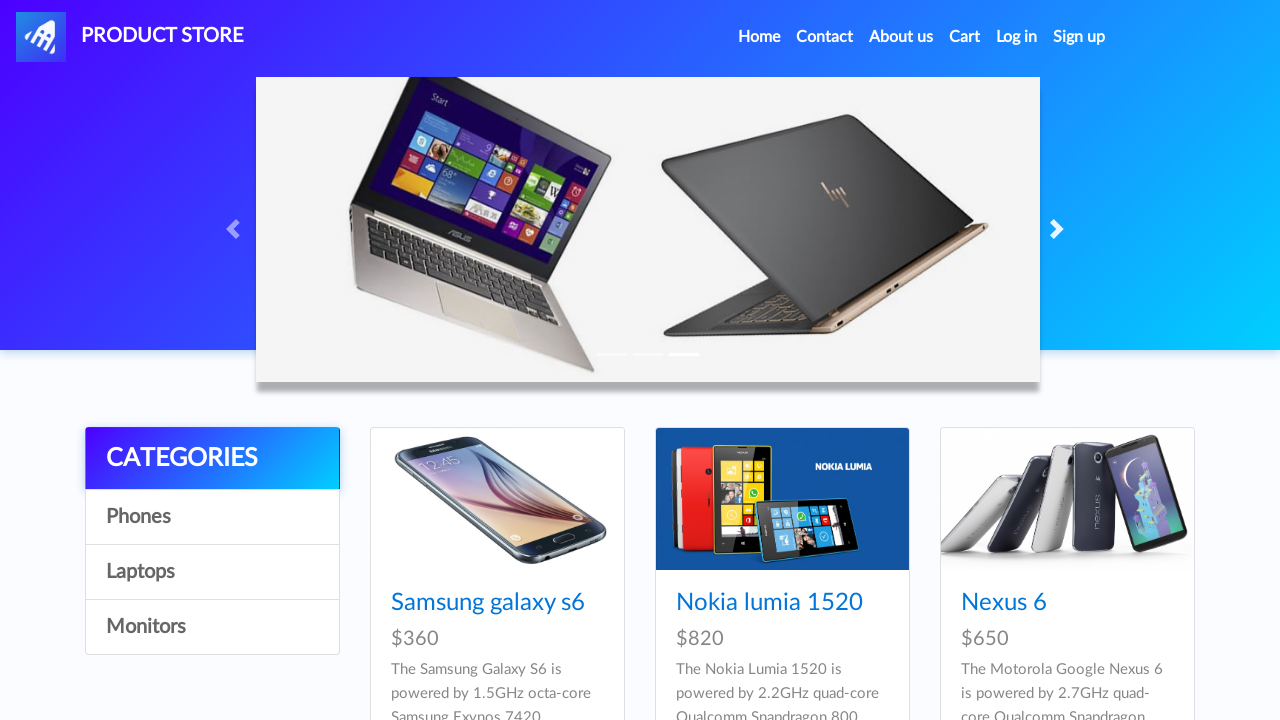

Verified carousel image alt text is 'Third slide'
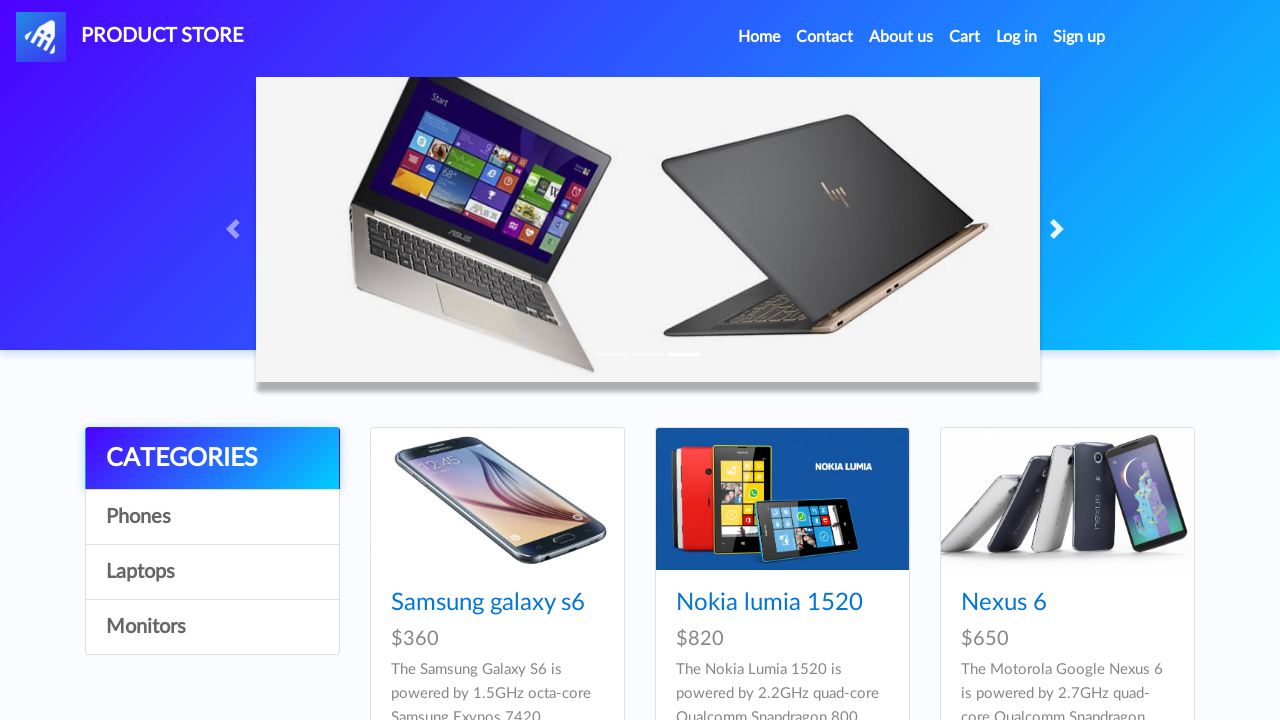

Clicked next button on carousel at (1060, 229) on span.sr-only >> internal:has-text="Next"i
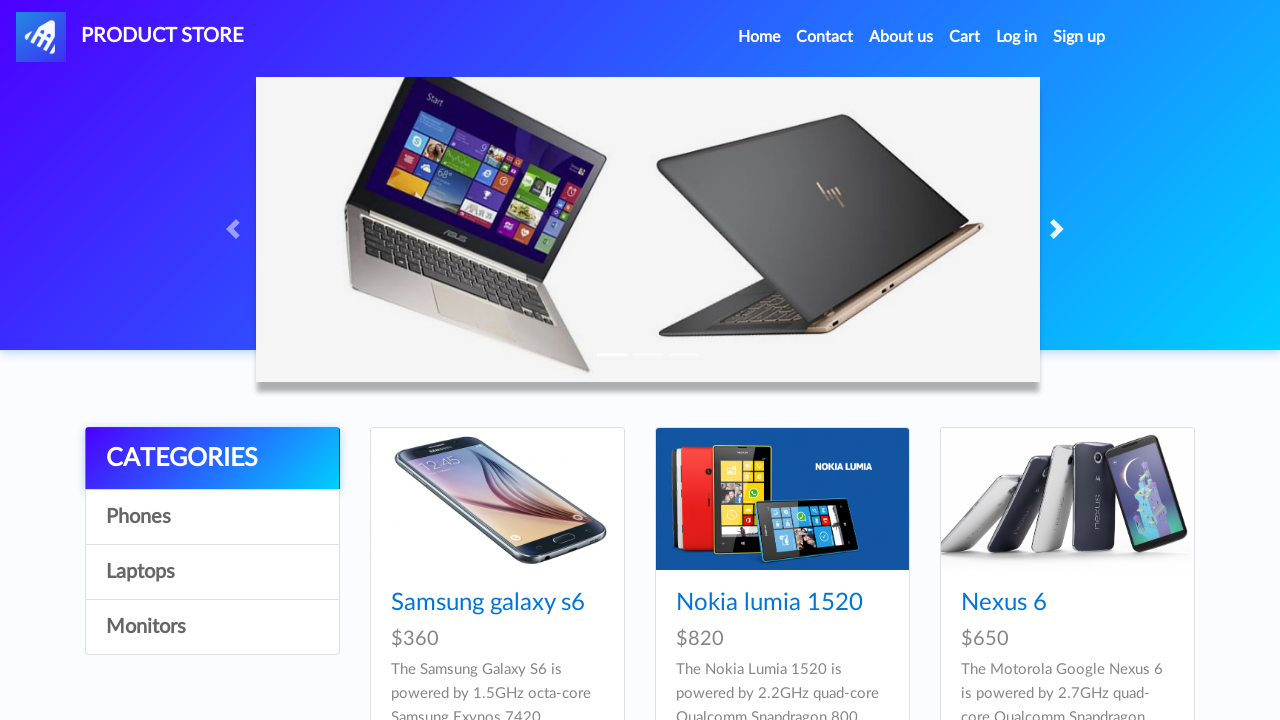

Waited 1 second for carousel transition
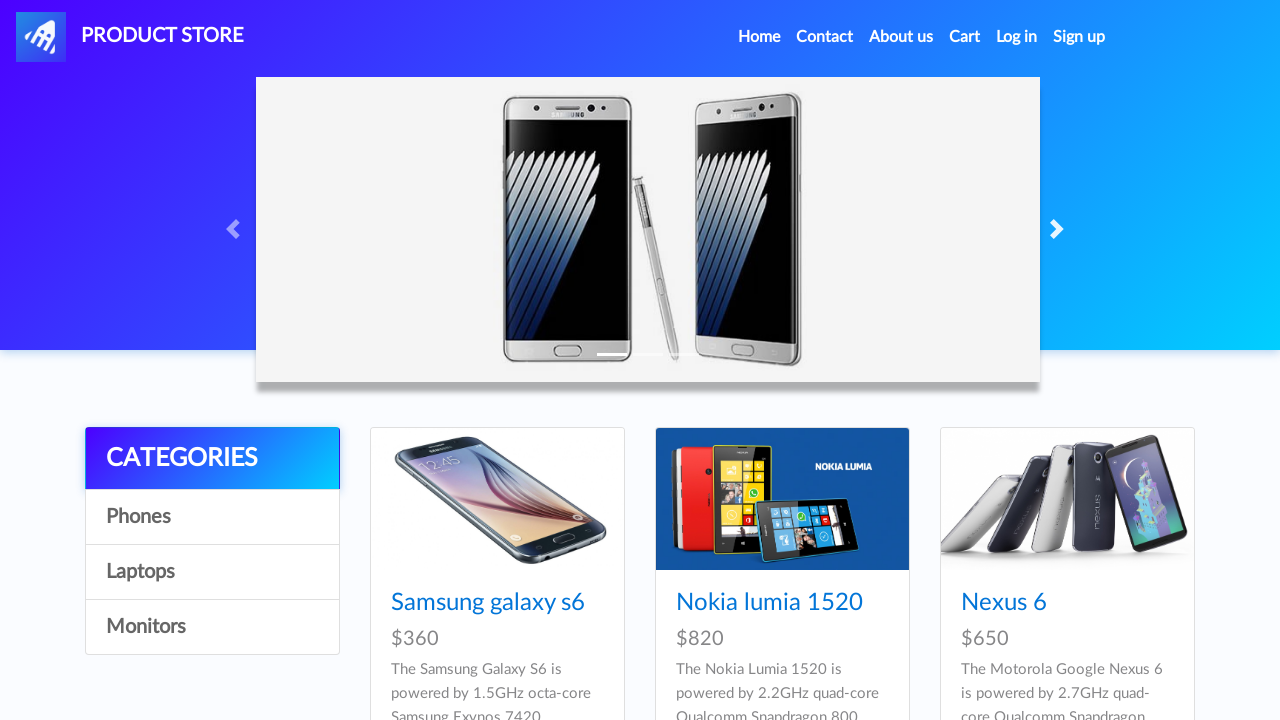

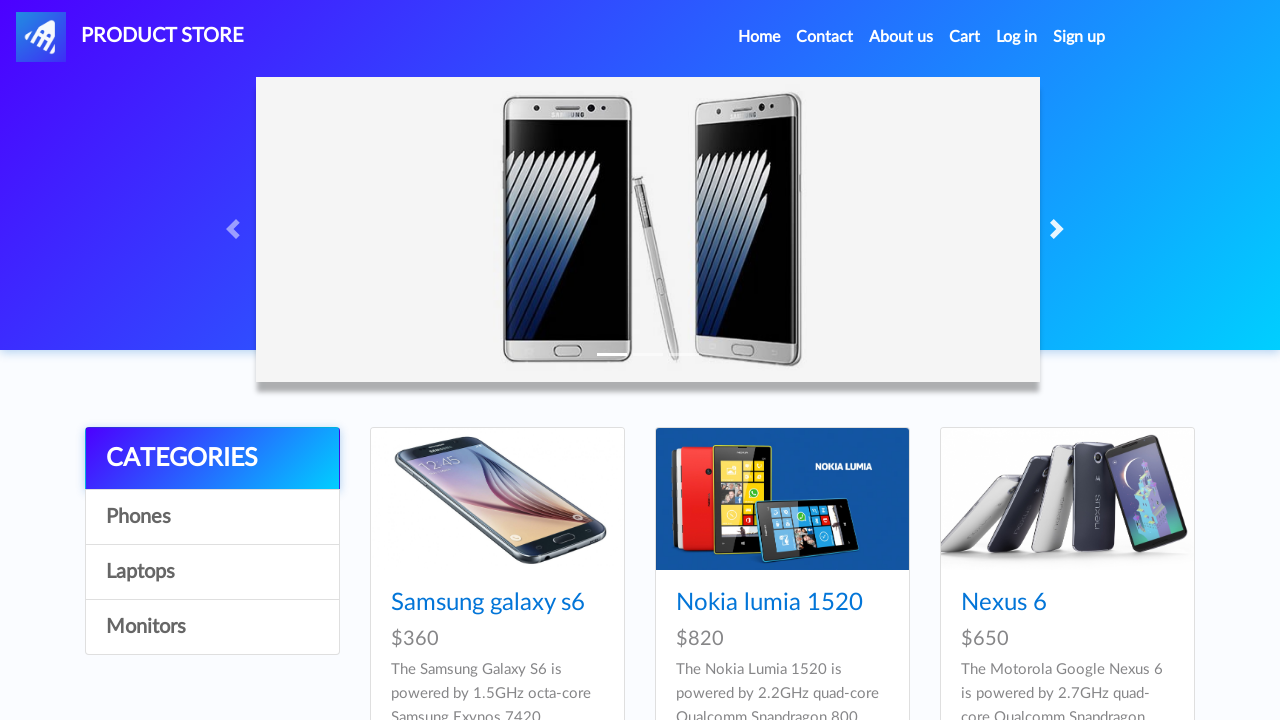